Simple navigation test that loads the Truecaller homepage

Starting URL: https://www.truecaller.com

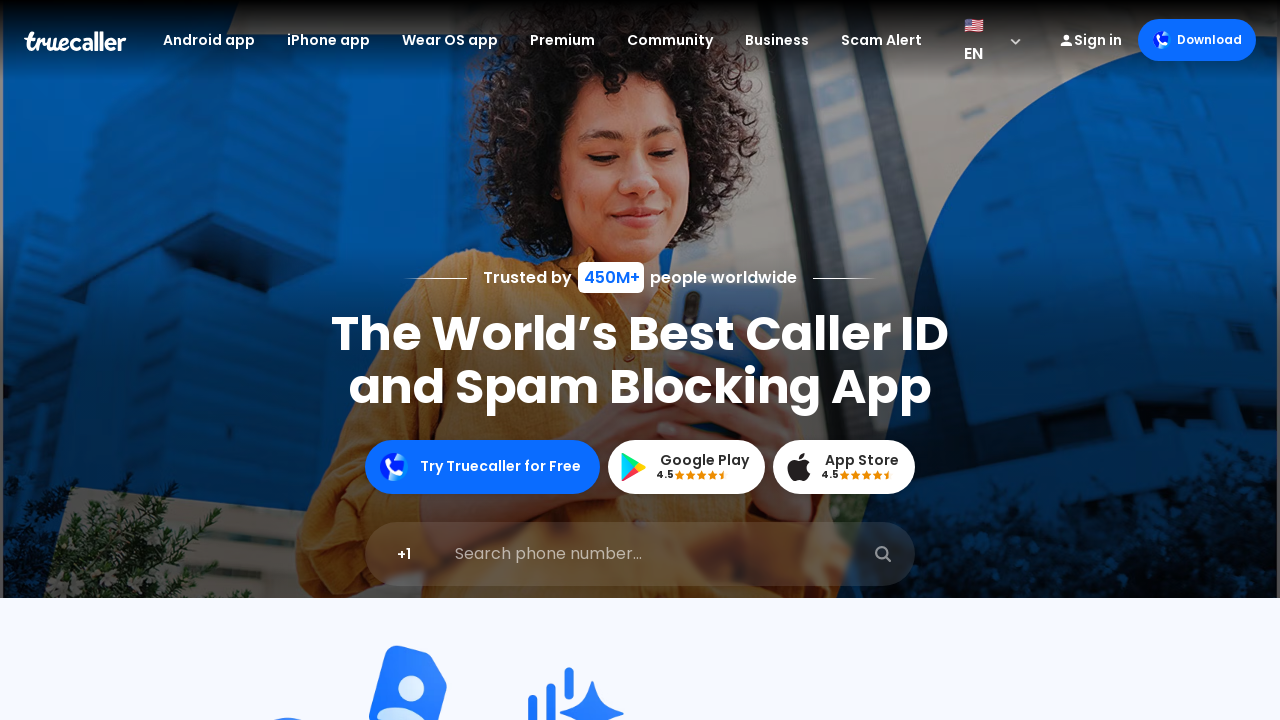

Navigated to Truecaller homepage
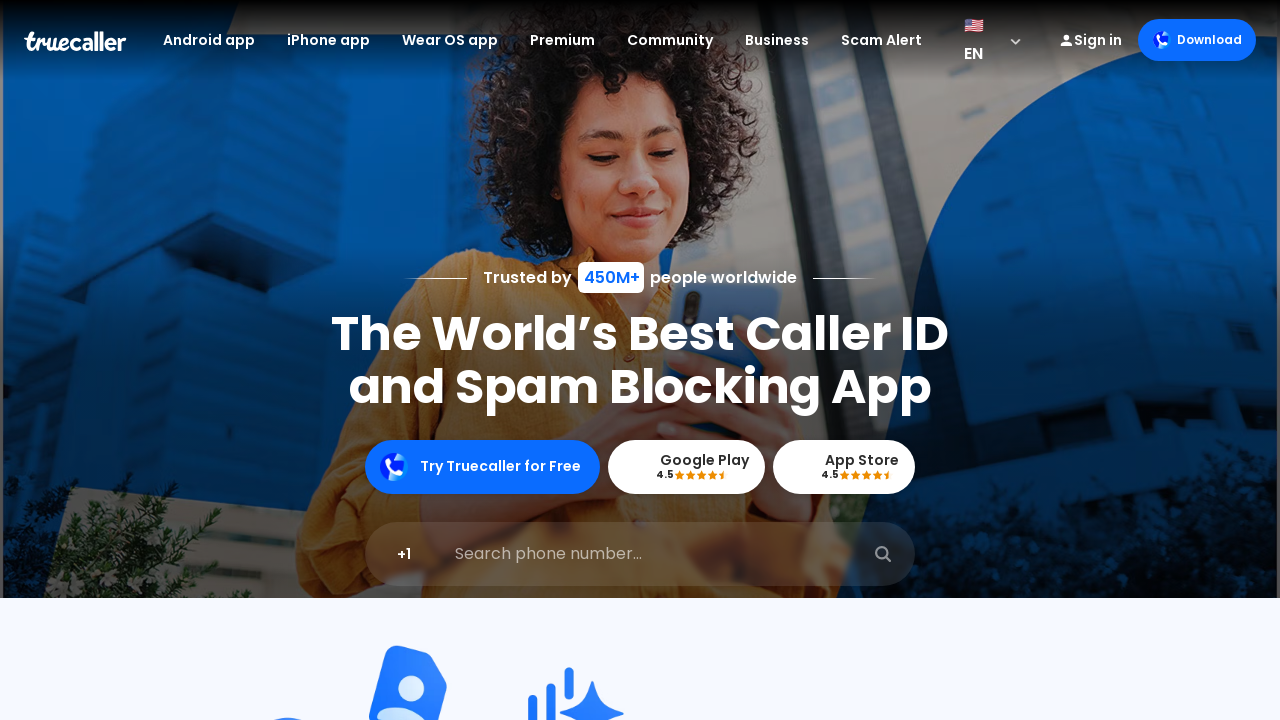

Truecaller homepage fully loaded
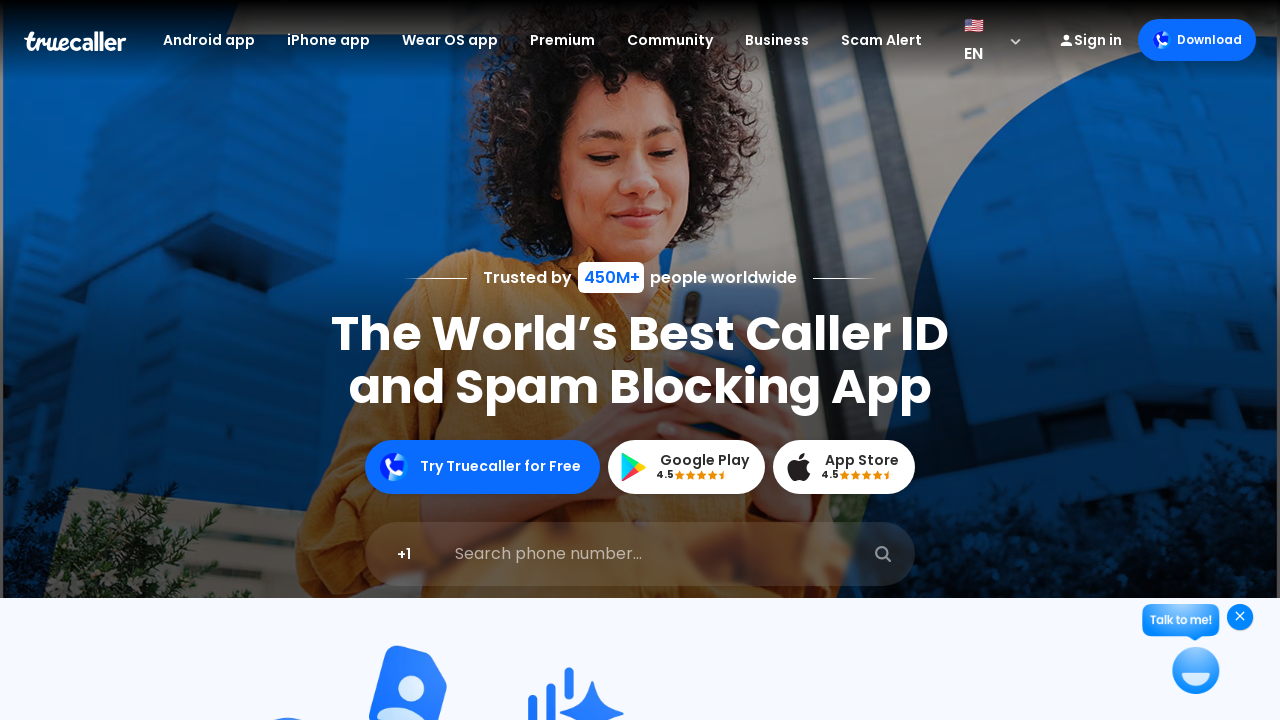

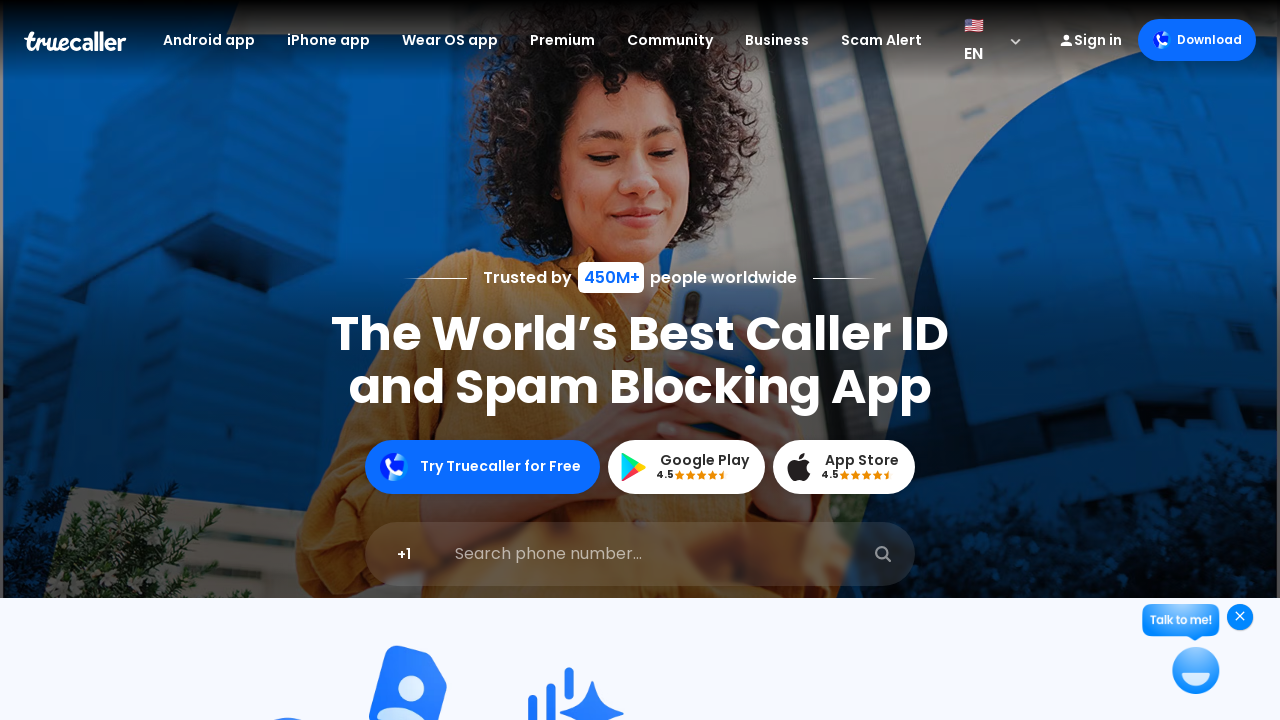